Tests interaction with nested iframes by filling a text input in one frame and checking a checkbox in a nested child frame

Starting URL: https://ui.vision/demo/webtest/frames/

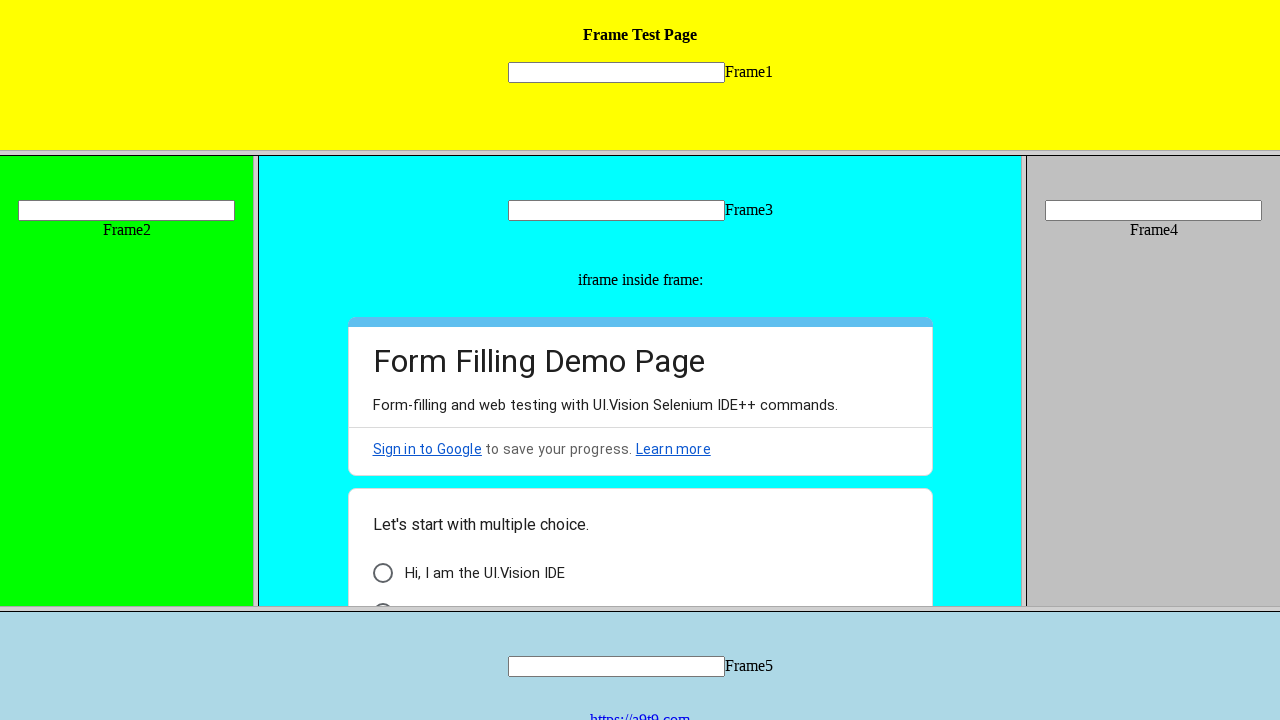

Retrieved frame 3 by URL (frame_3.html)
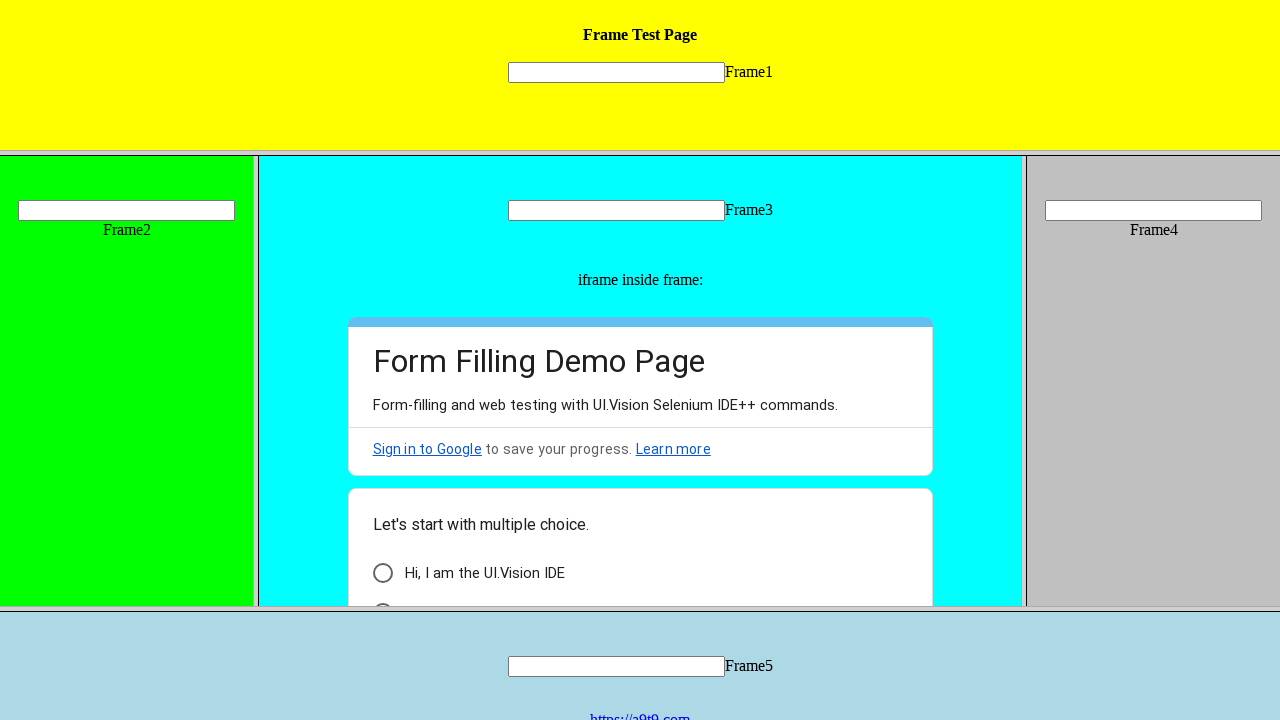

Filled text input in frame 3 with 'hello' on xpath=//input[@name='mytext3']
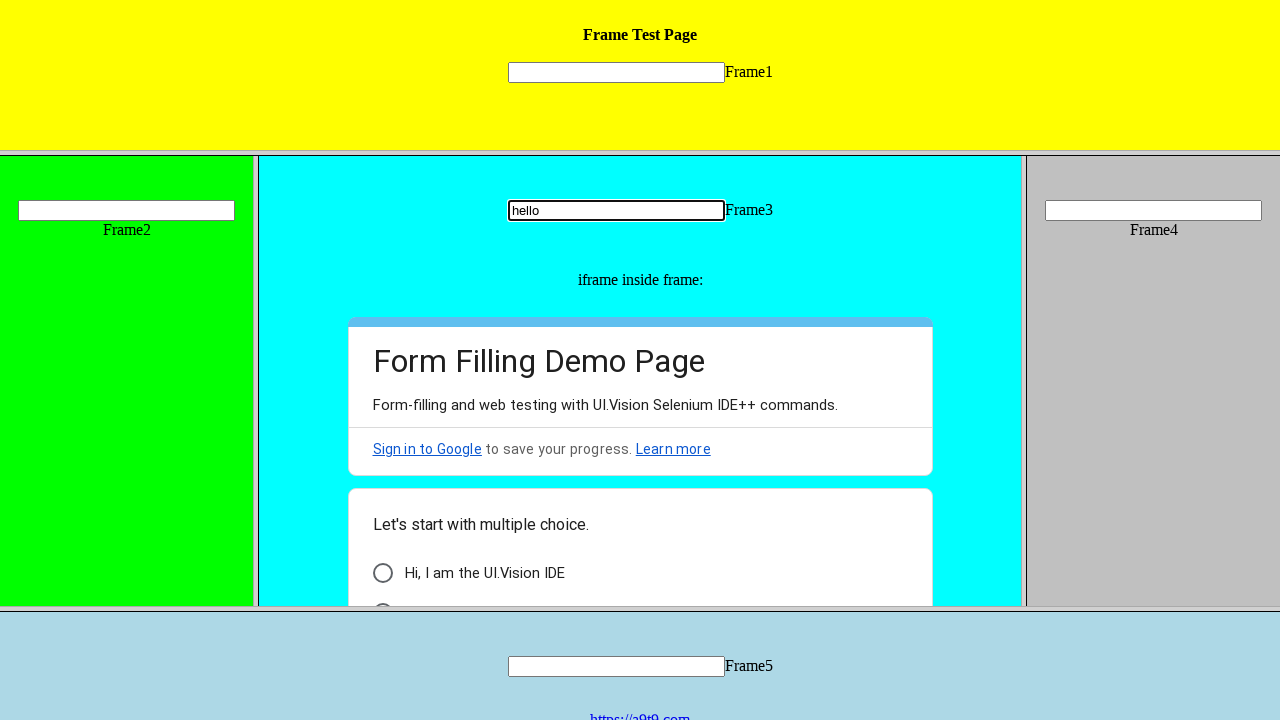

Retrieved child frames from frame 3
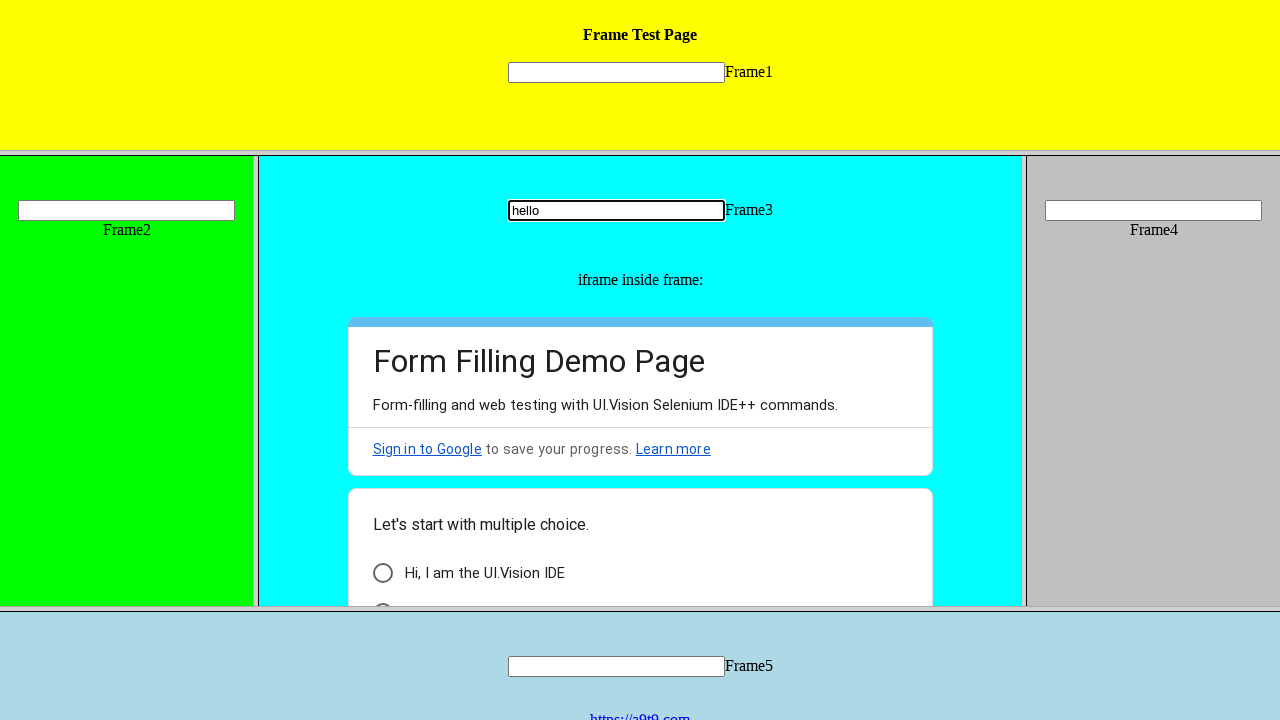

Checked checkbox in nested child frame at (382, 573) on xpath=//*[@id='i6']/div[3]/div
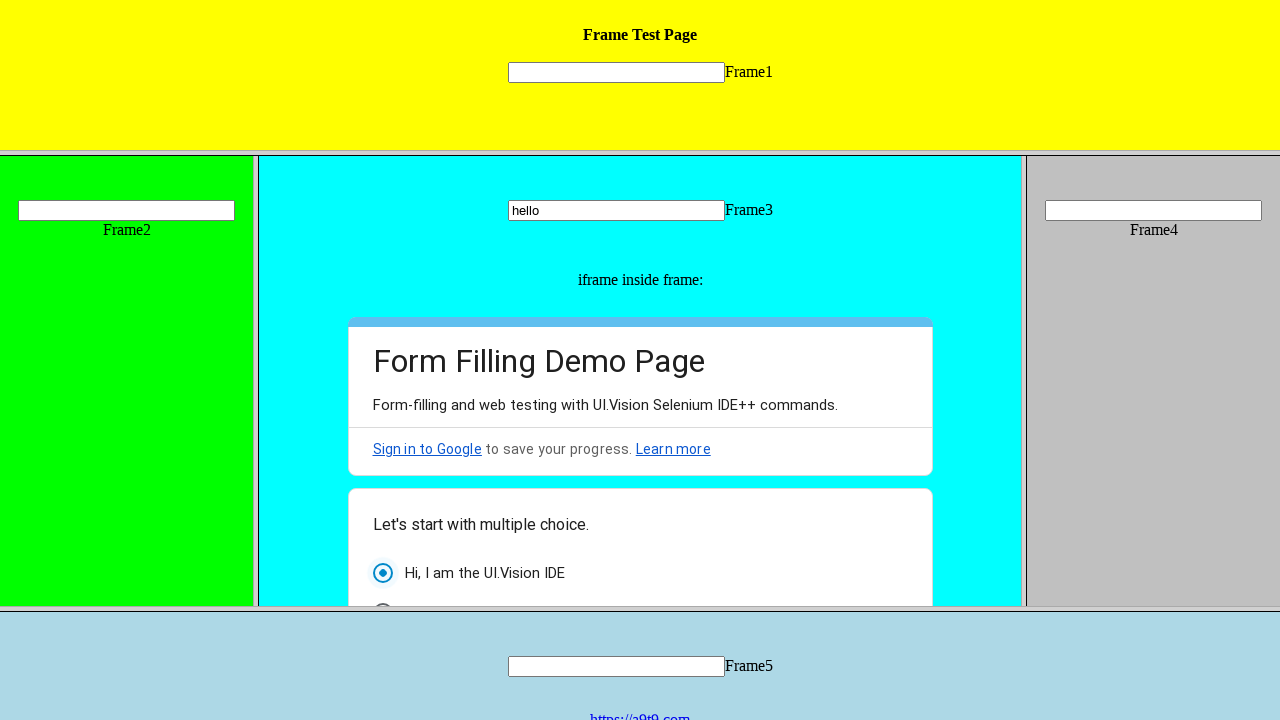

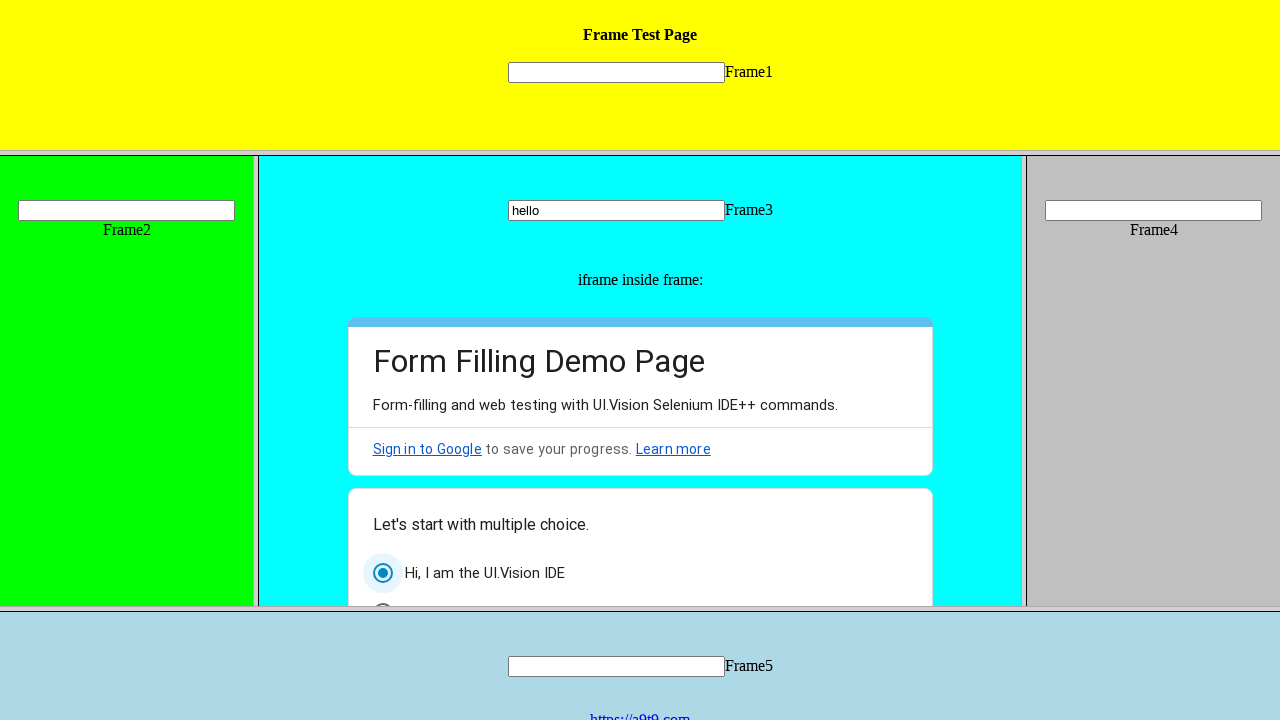